Tests mouse hover interaction by moving the cursor over a hoverable element on a demo page

Starting URL: https://awesomeqa.com/selenium/mouse_interaction.html

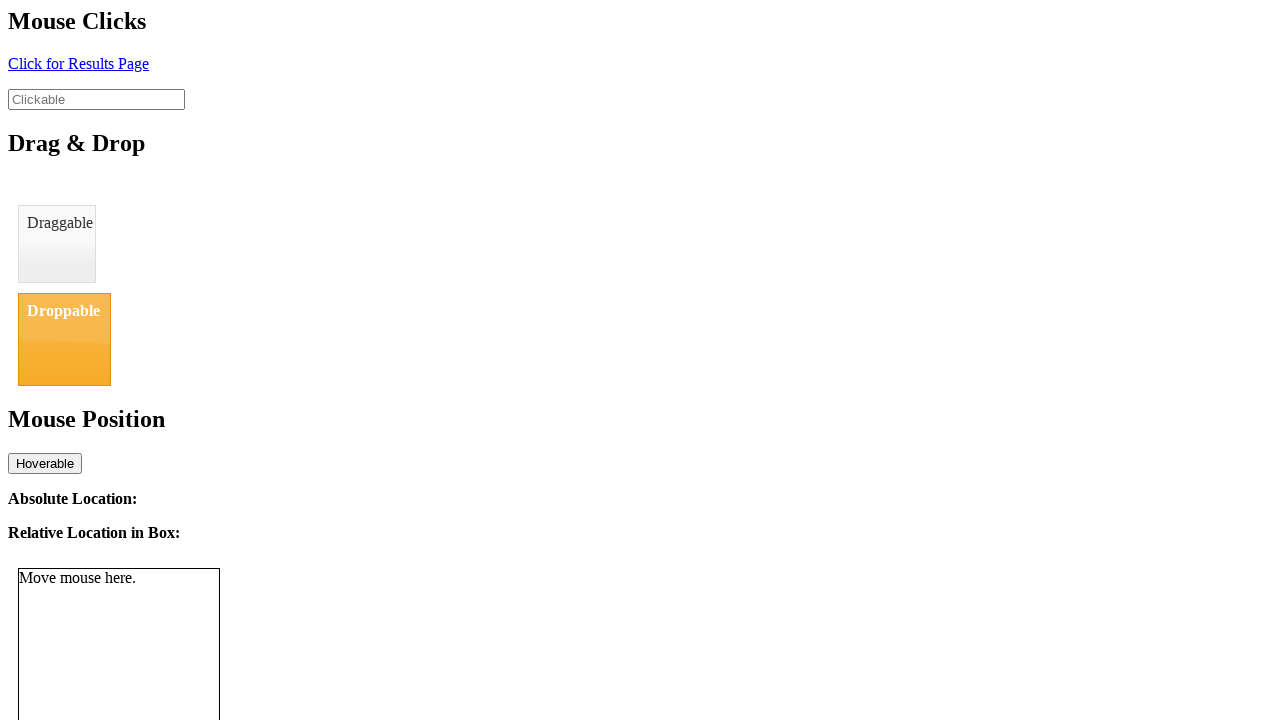

Navigated to mouse interaction demo page
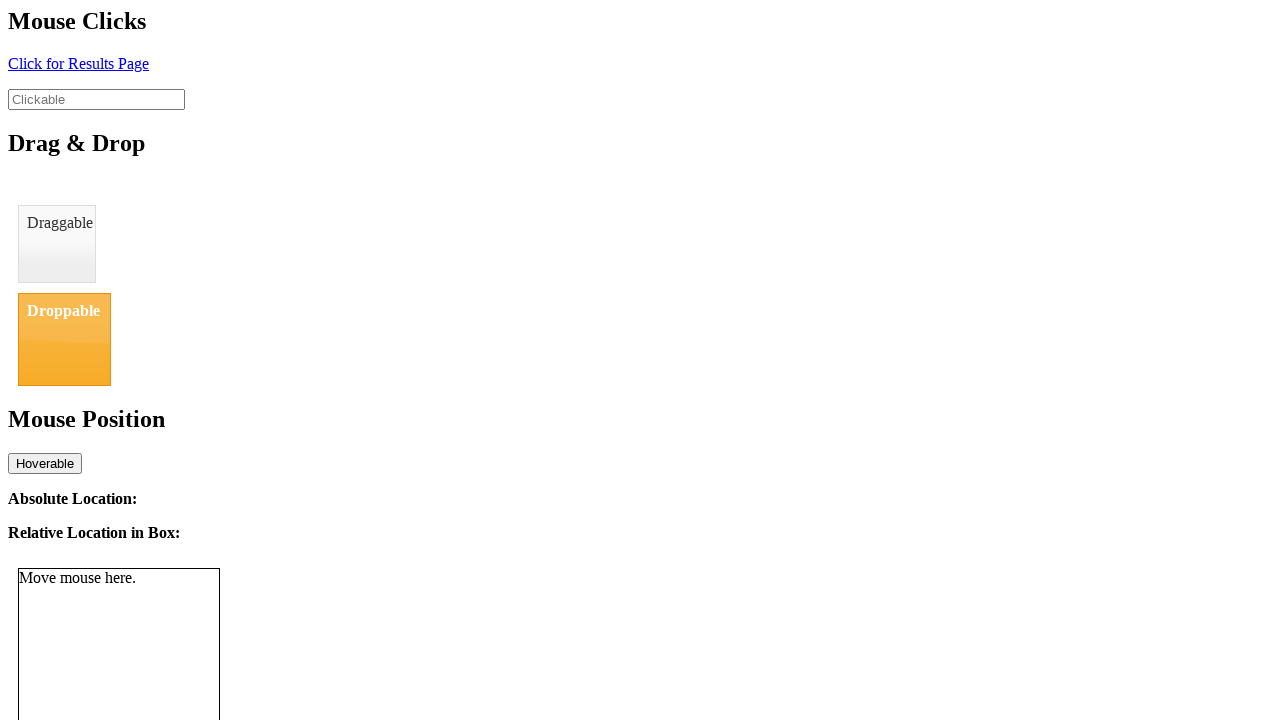

Hovered over the hoverable element with ID 'hover' at (45, 463) on #hover
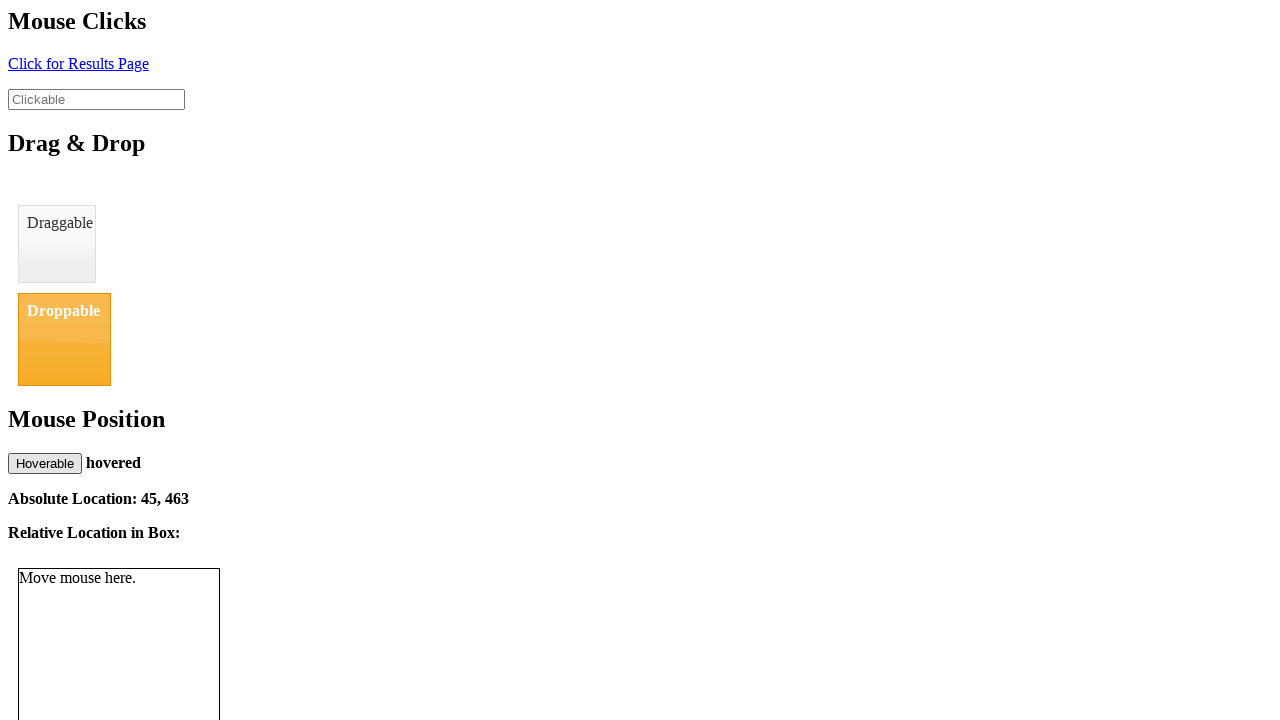

Waited 2 seconds to observe the hover effect
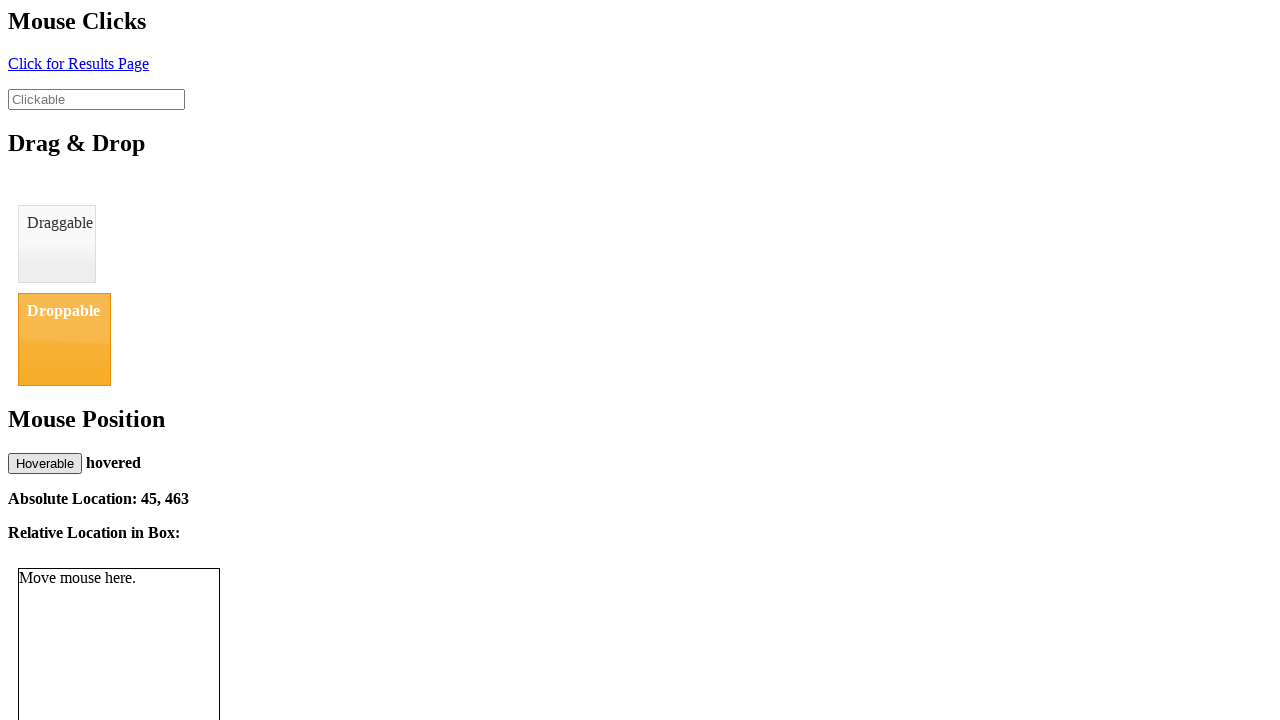

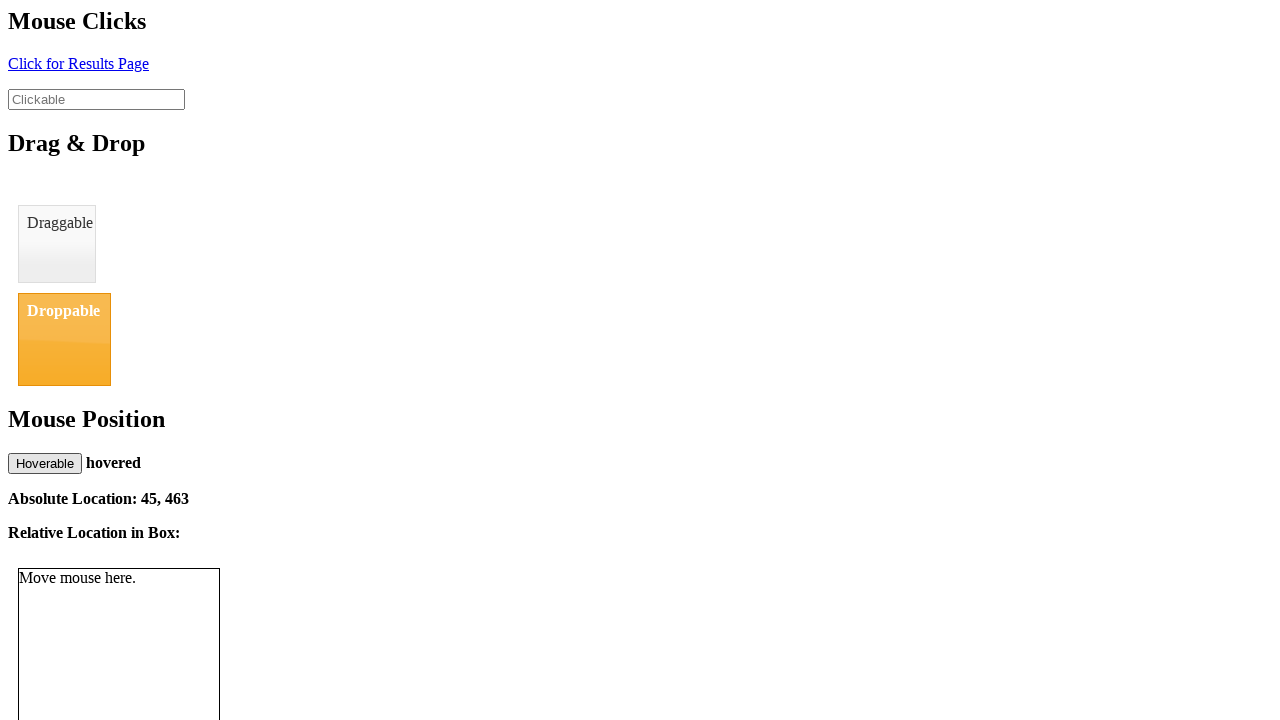